Tests drag and drop functionality by dragging an element from source to target

Starting URL: https://crossbrowsertesting.github.io/drag-and-drop

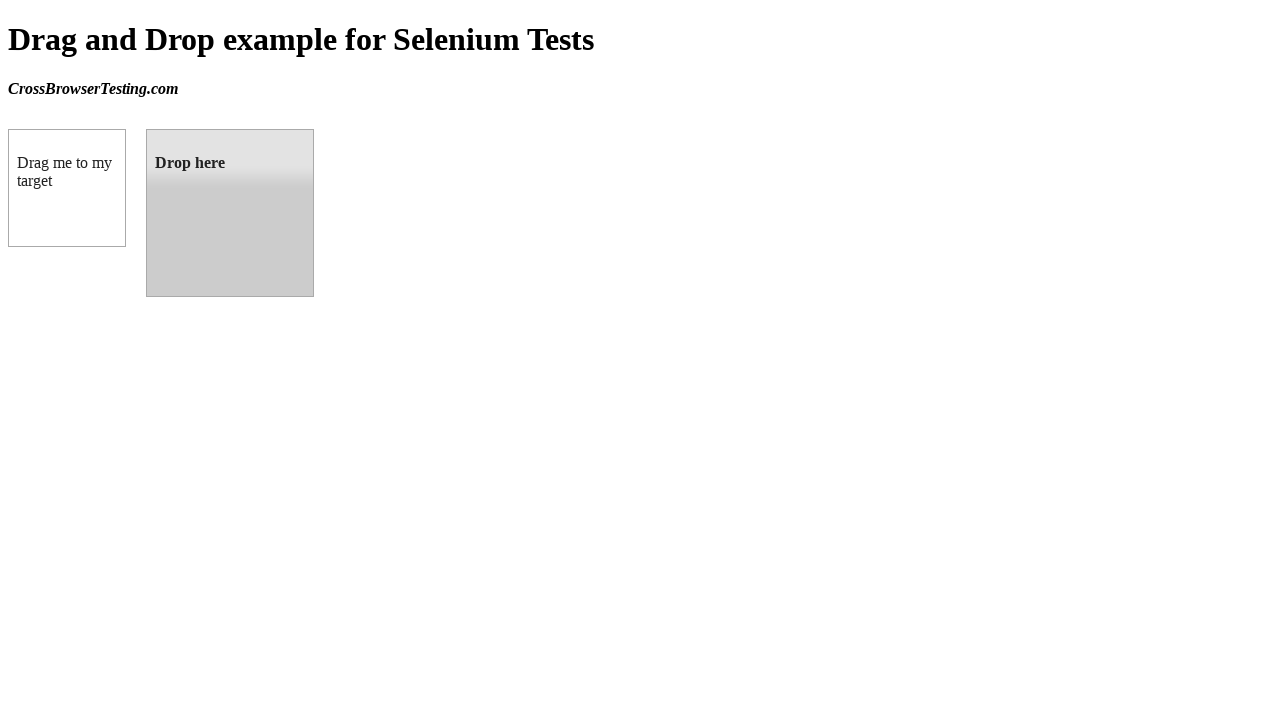

Dragged draggable element to droppable target at (230, 213)
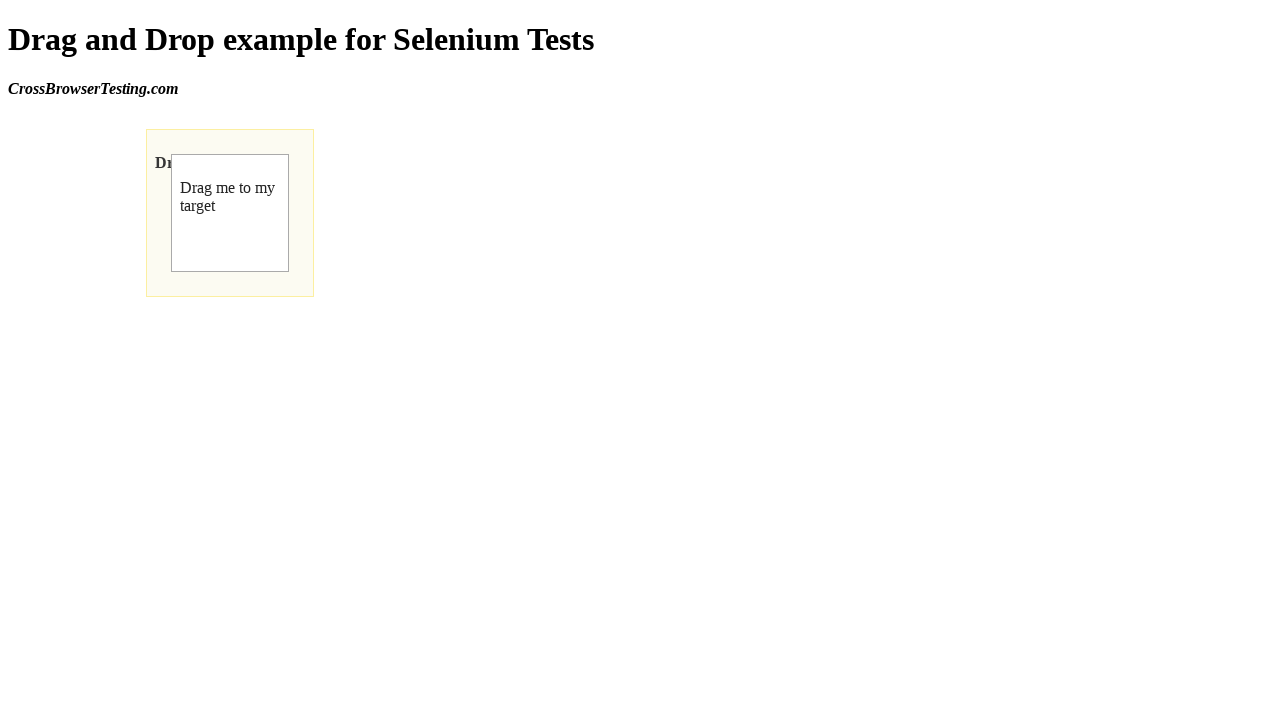

Verified drop was successful - 'Dropped!' text appeared
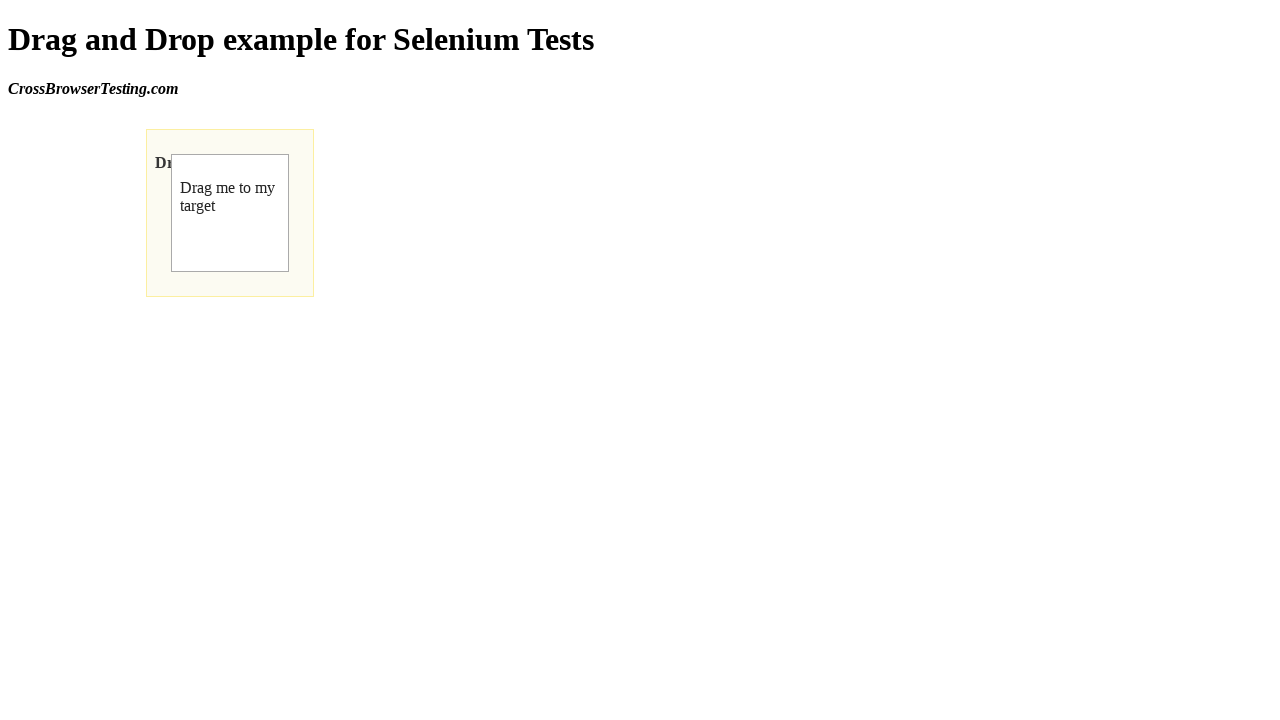

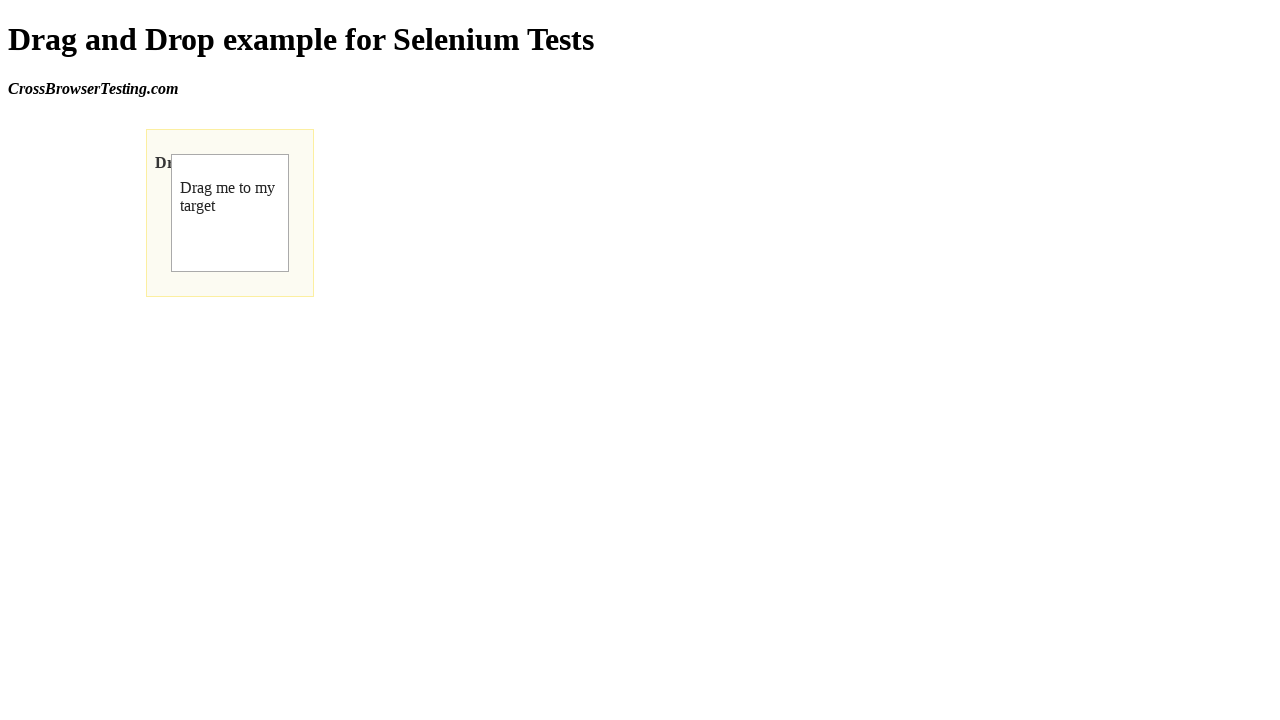